Navigates to Dropbox pricing pages (yearly and monthly billing) and verifies that plan information including plan names and prices are displayed correctly.

Starting URL: https://www.dropbox.com/plans?billing=yearly

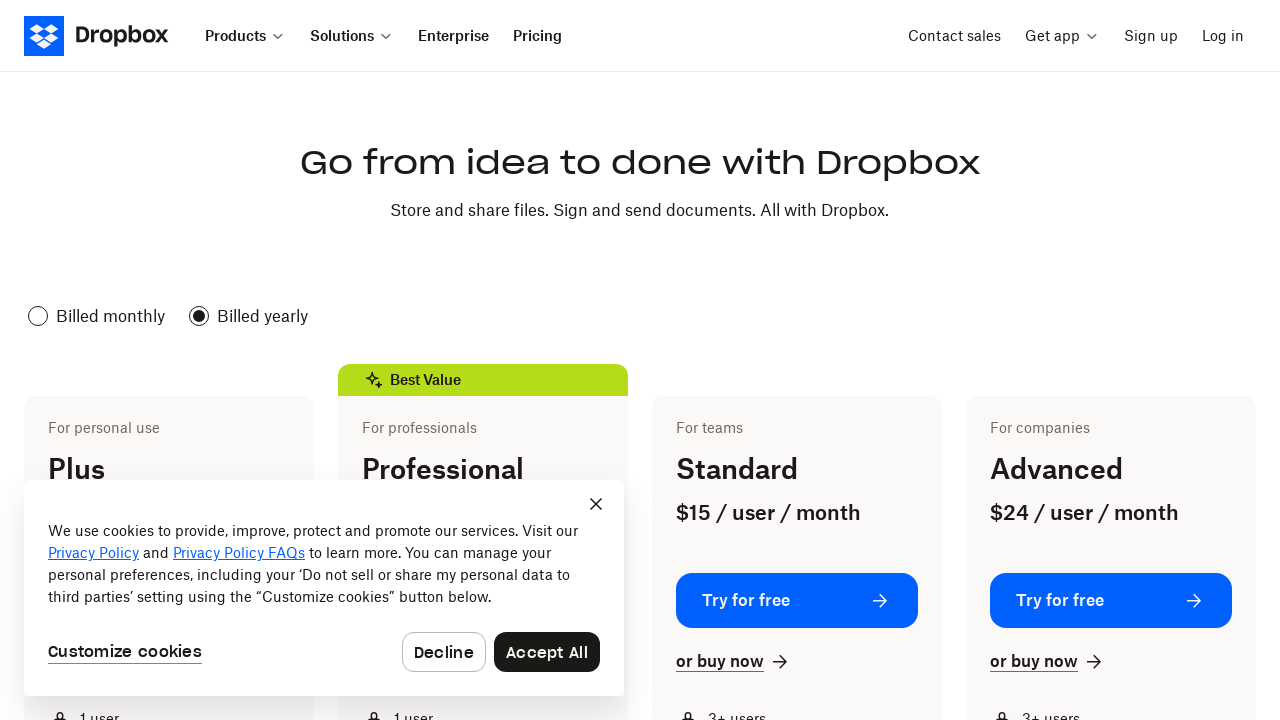

Waited for yearly plan names to load
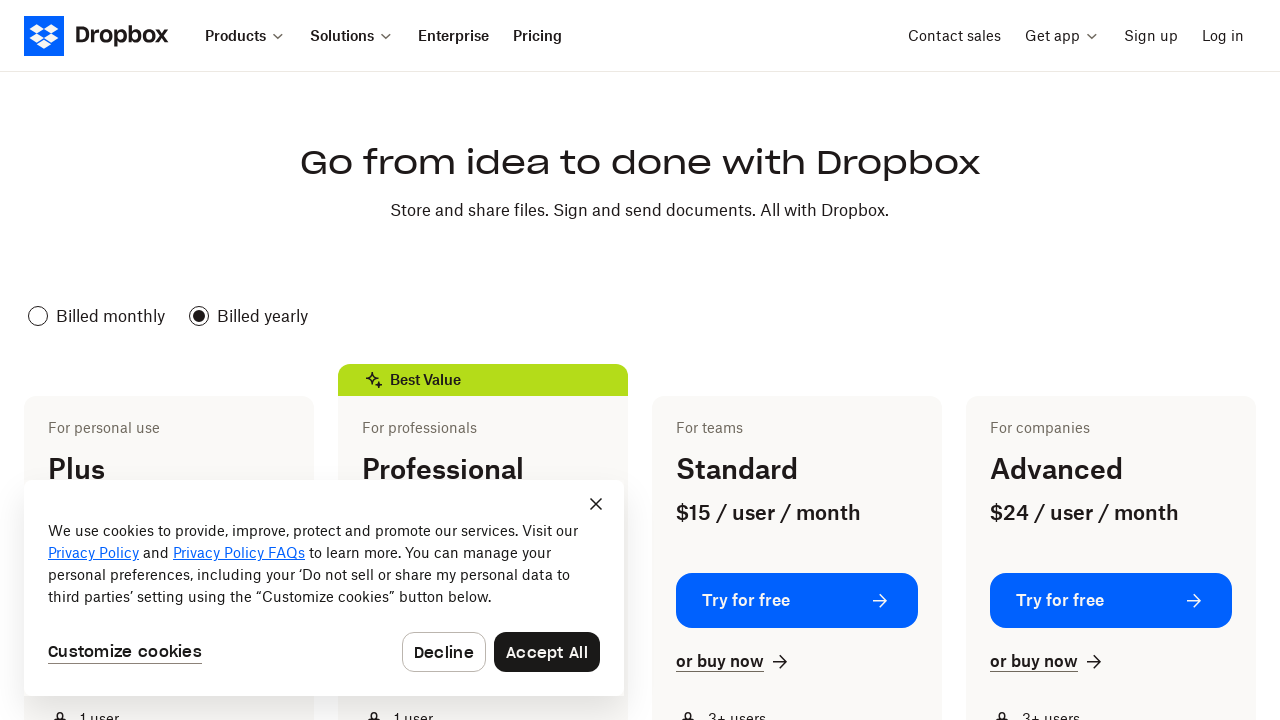

Verified yearly prices are displayed
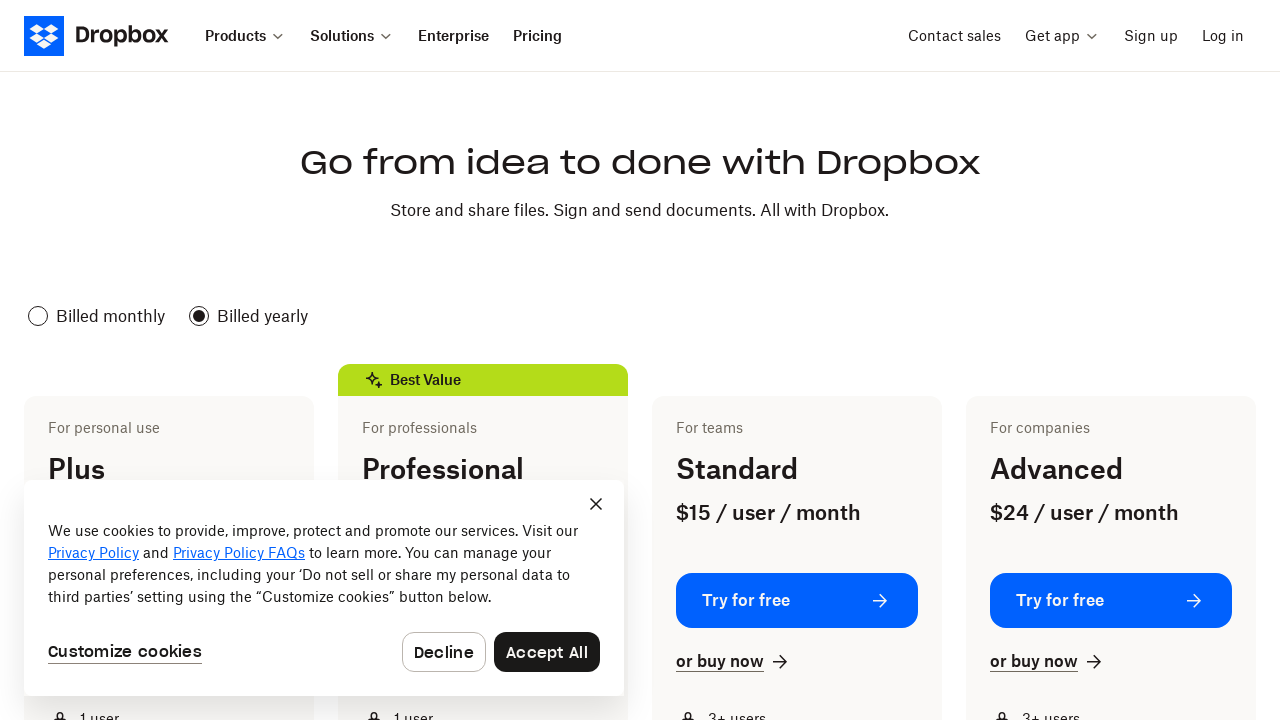

Navigated to Dropbox plans page with monthly billing
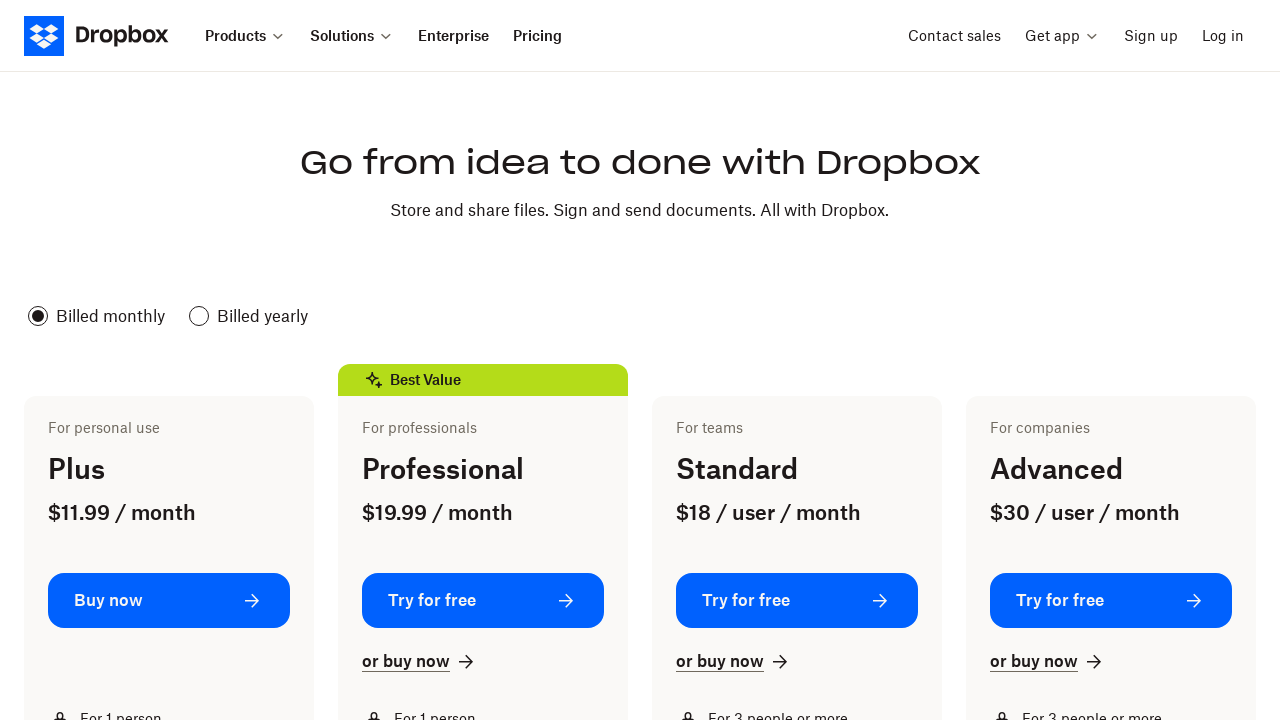

Waited for monthly prices to load
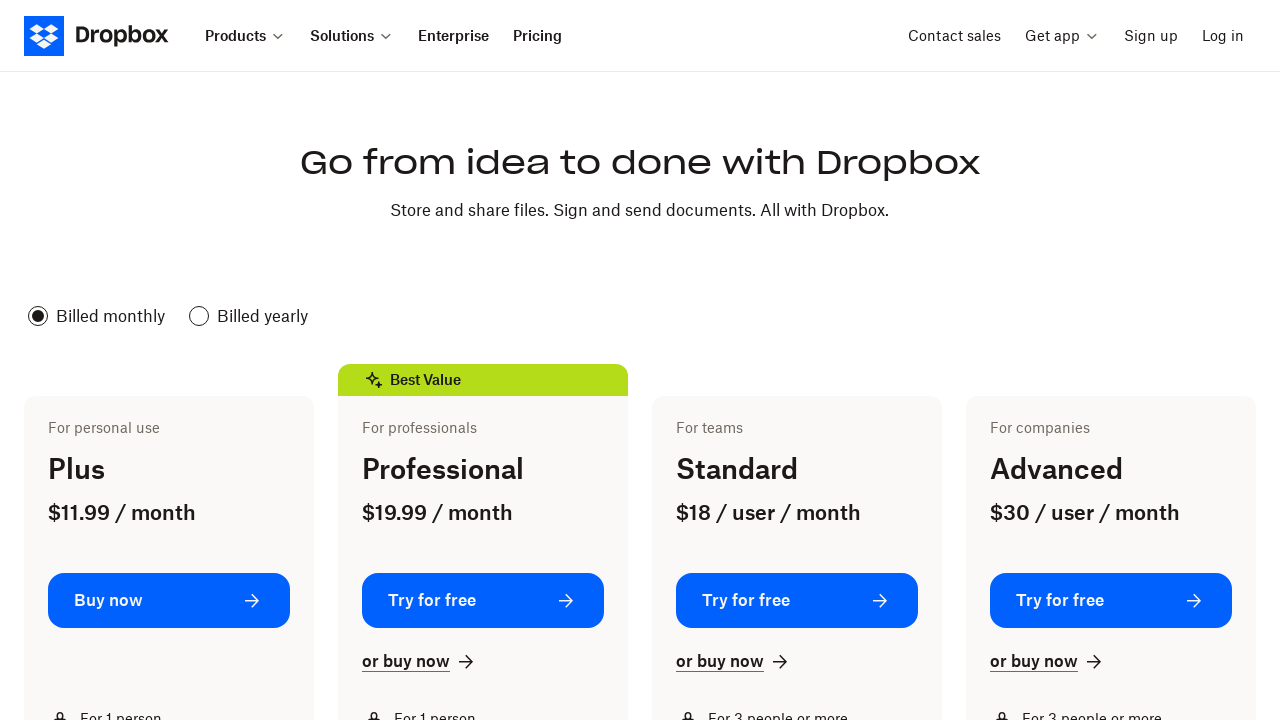

Verified plan names are visible on monthly billing page
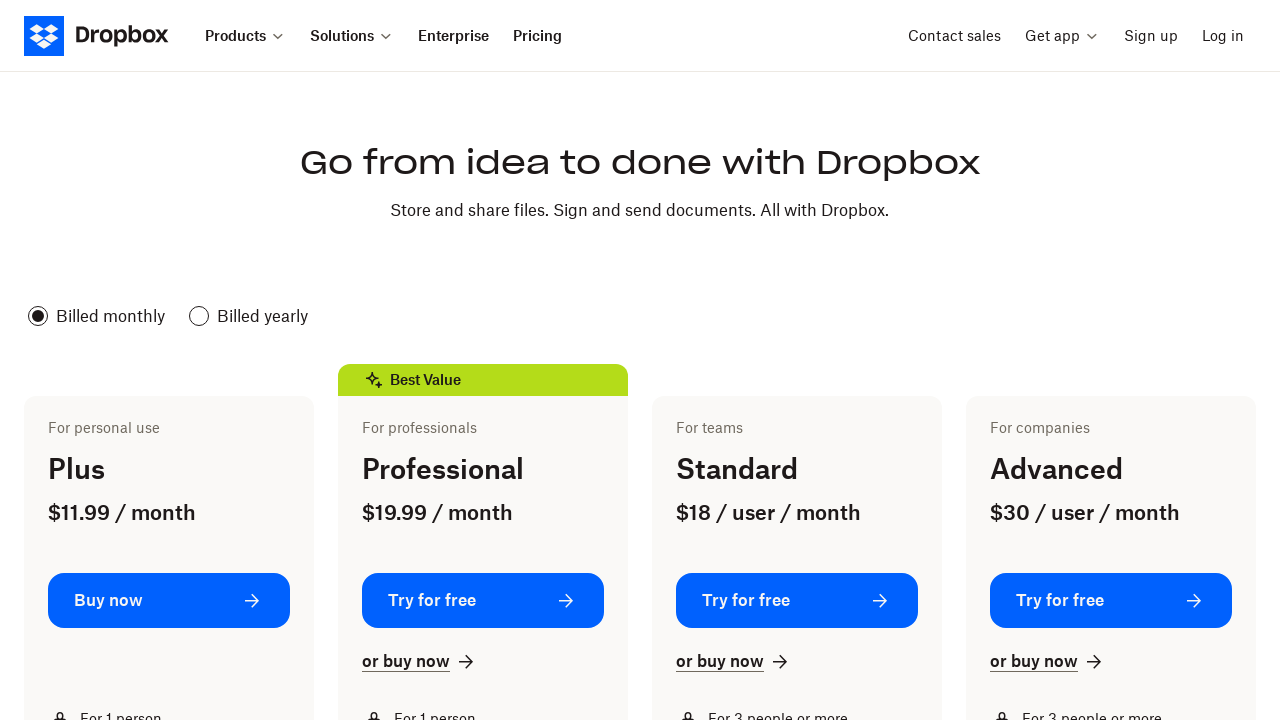

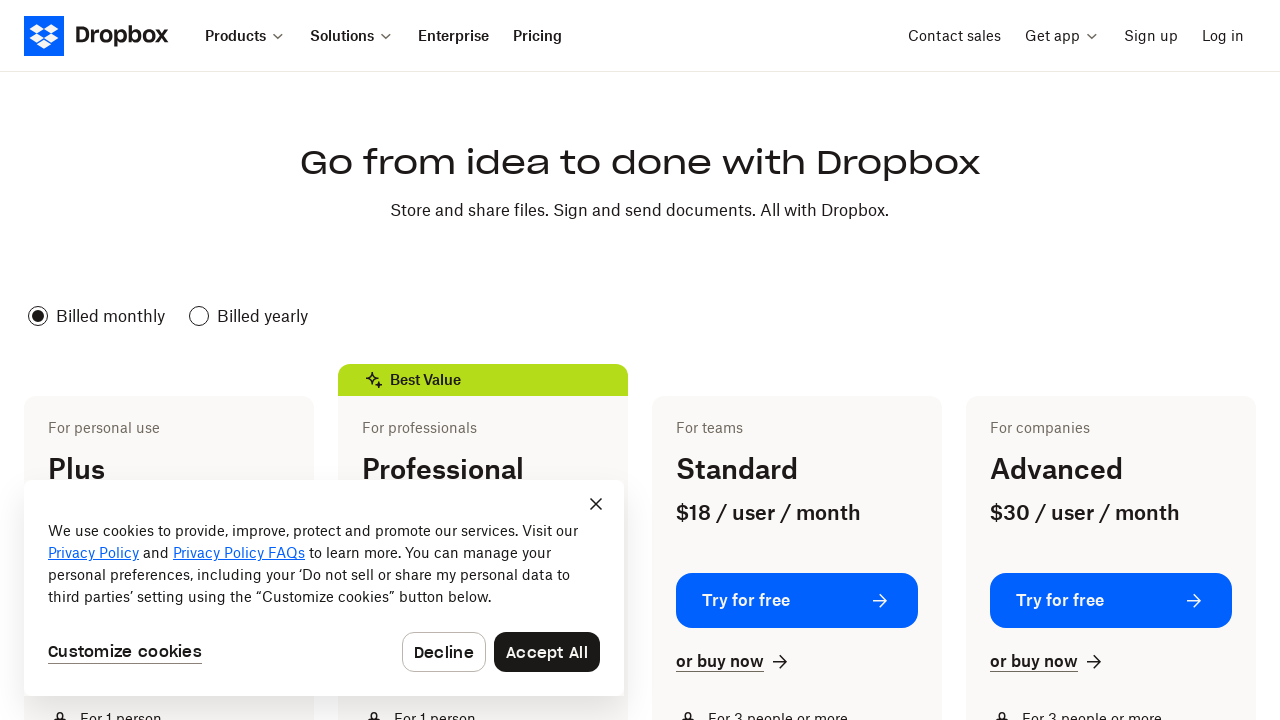